Opens a website, creates a new tab, navigates to a different page in the new tab, and extracts course information from a link

Starting URL: https://rahulshettyacademy.com/angularpractice/

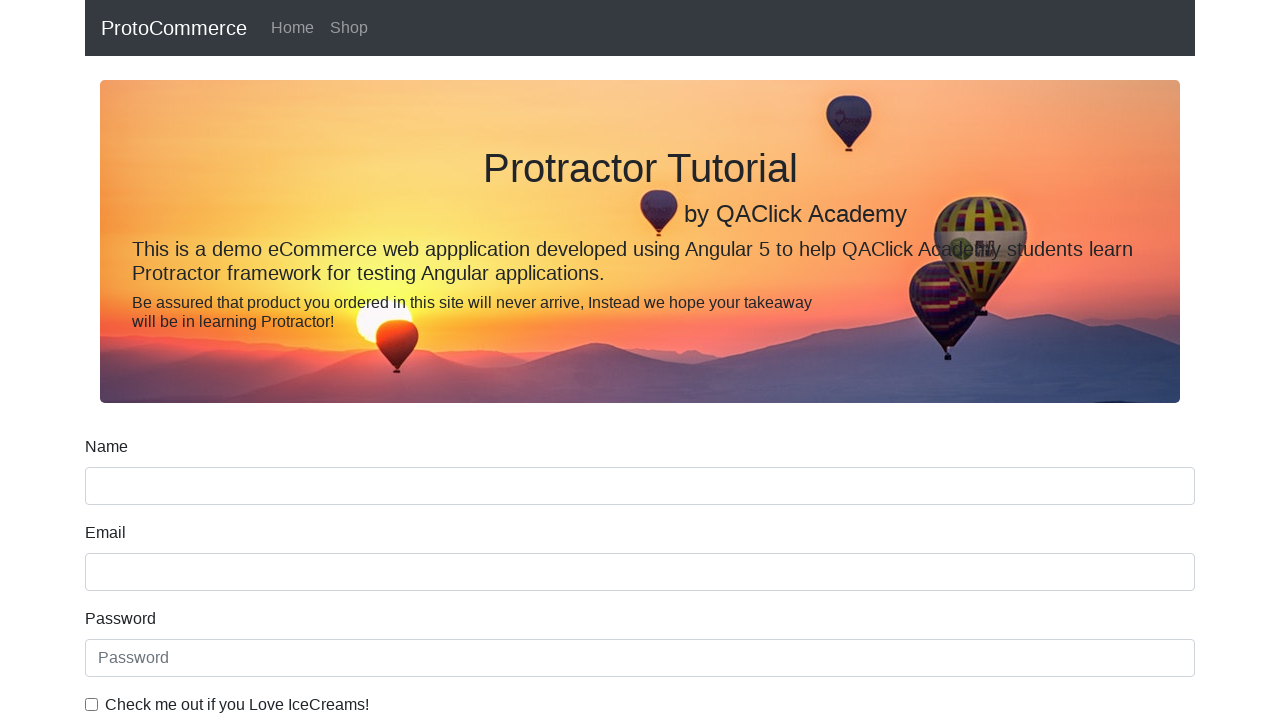

Opened a new tab/page
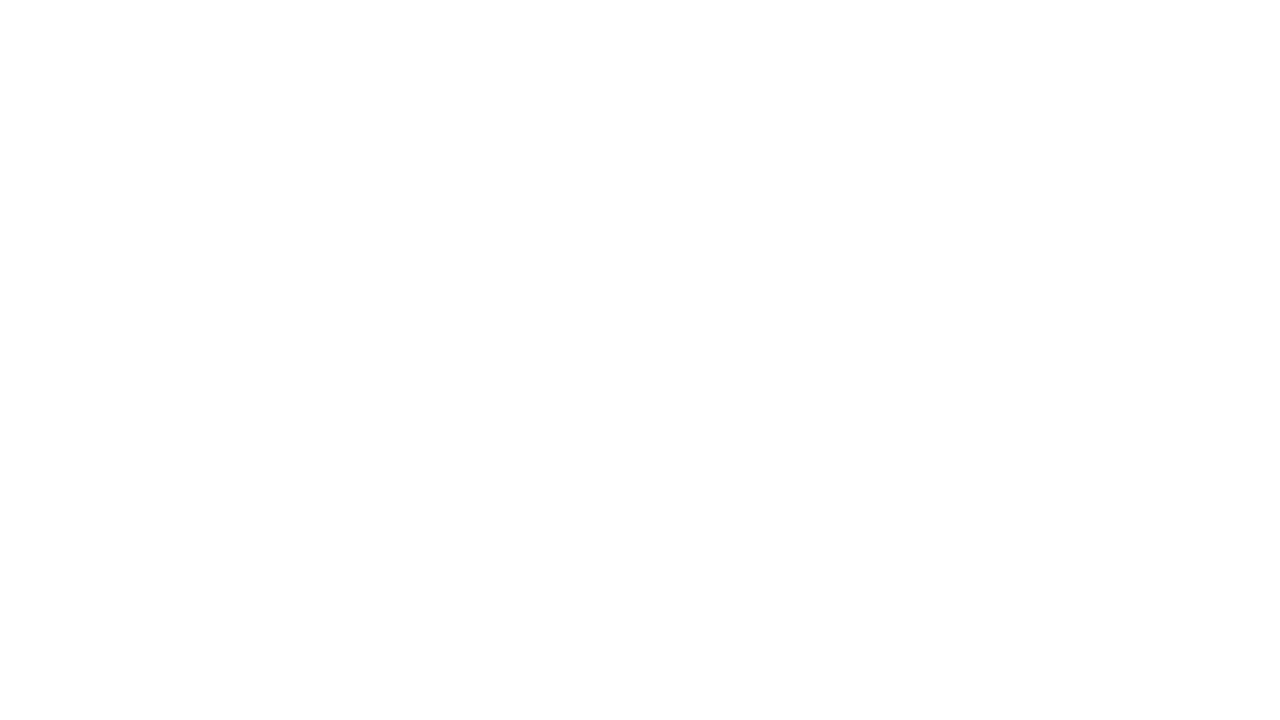

Navigated to https://rahulshettyacademy.com/ in new tab
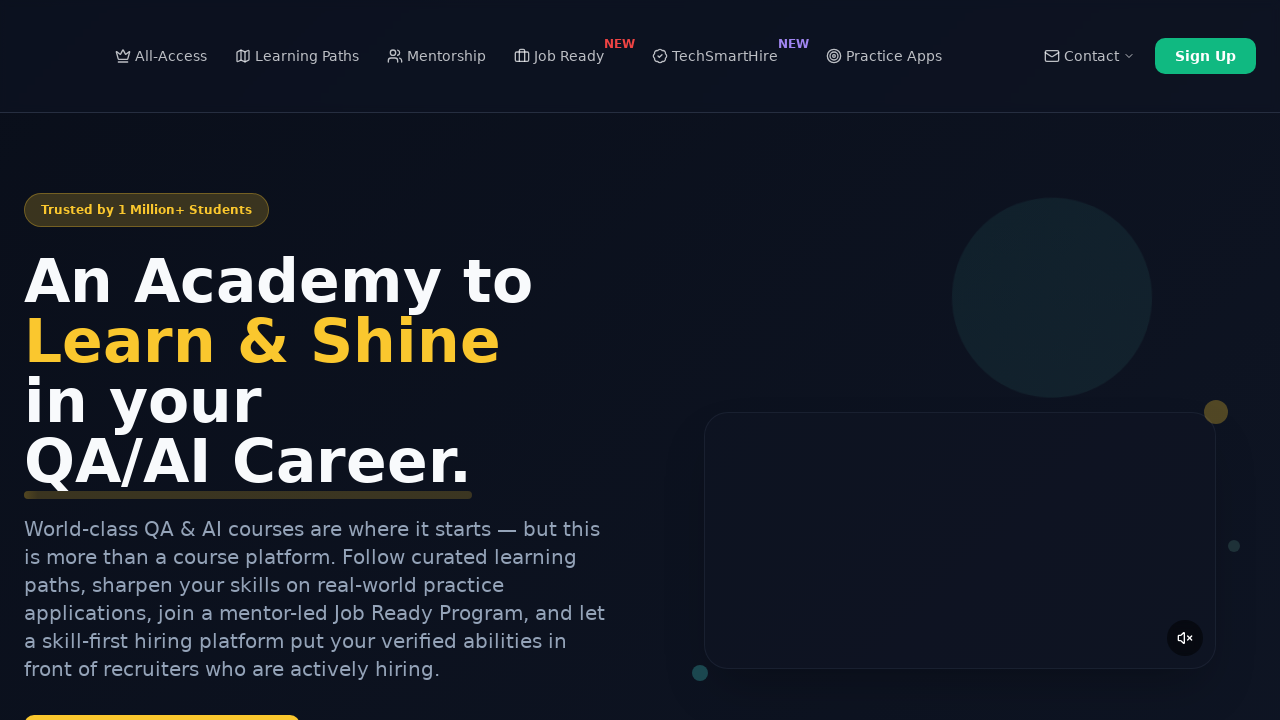

Course links loaded on the page
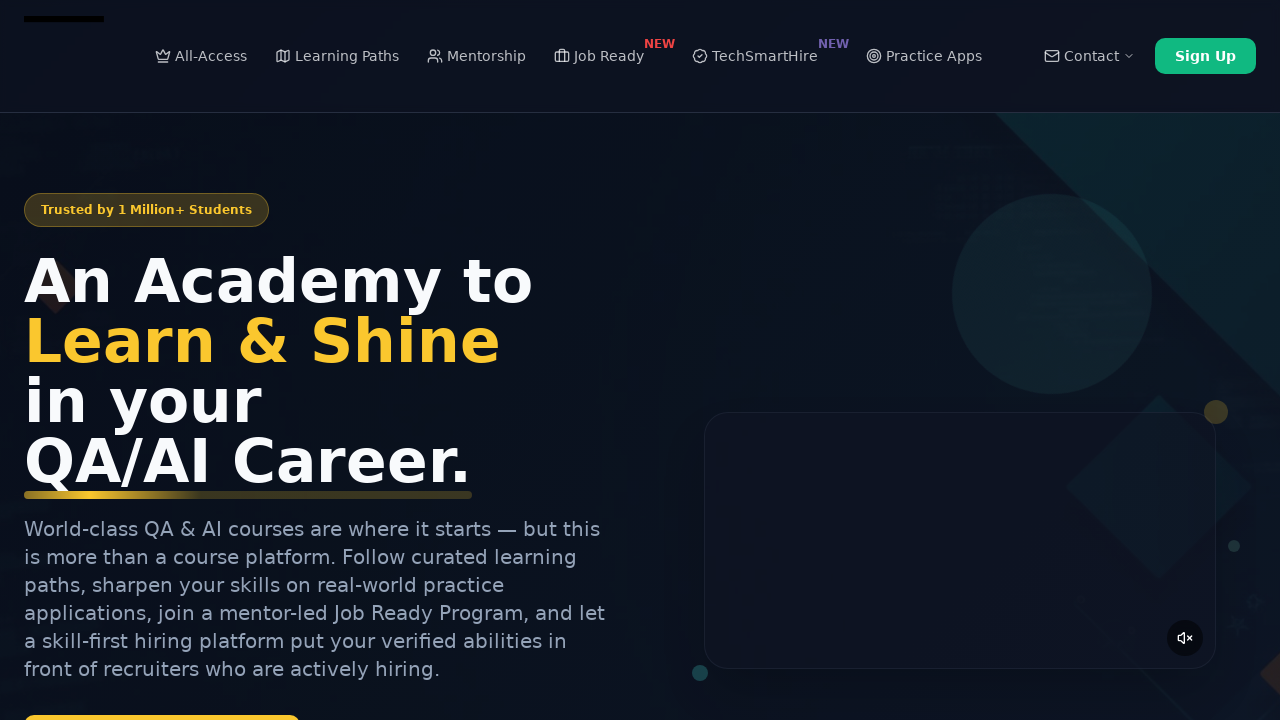

Retrieved all course links from the page
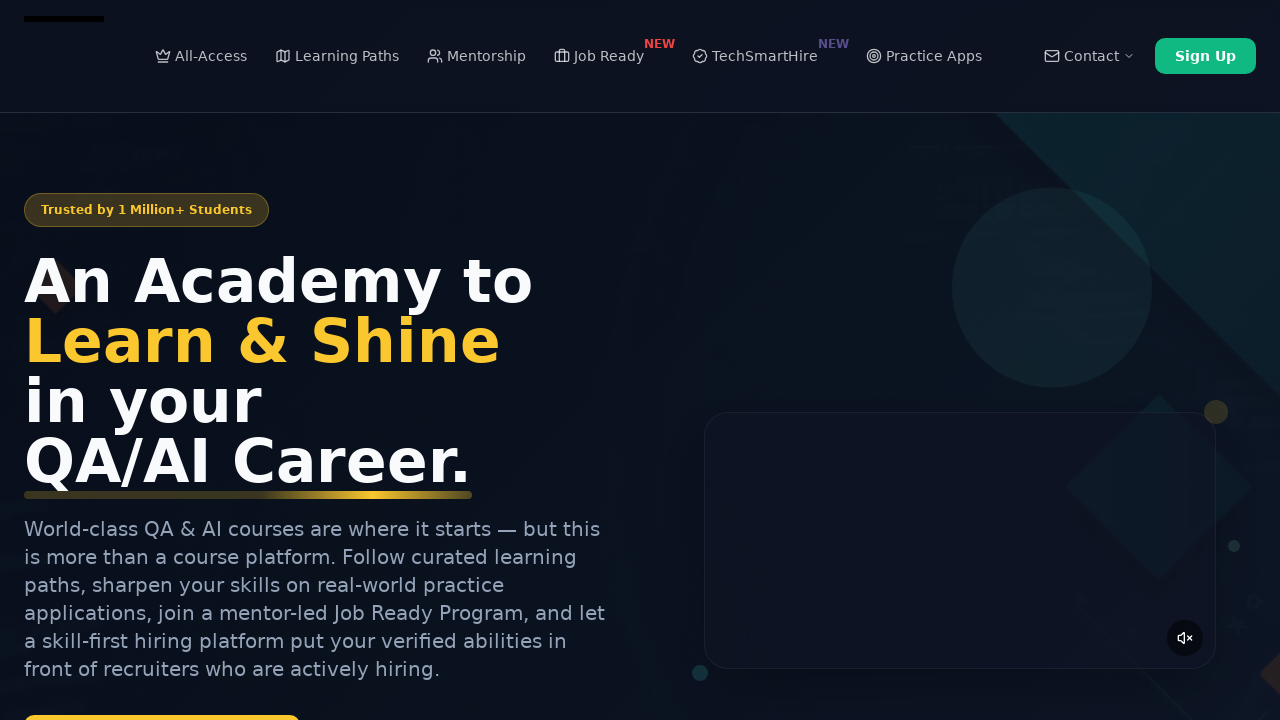

Extracted course name: Playwright Testing
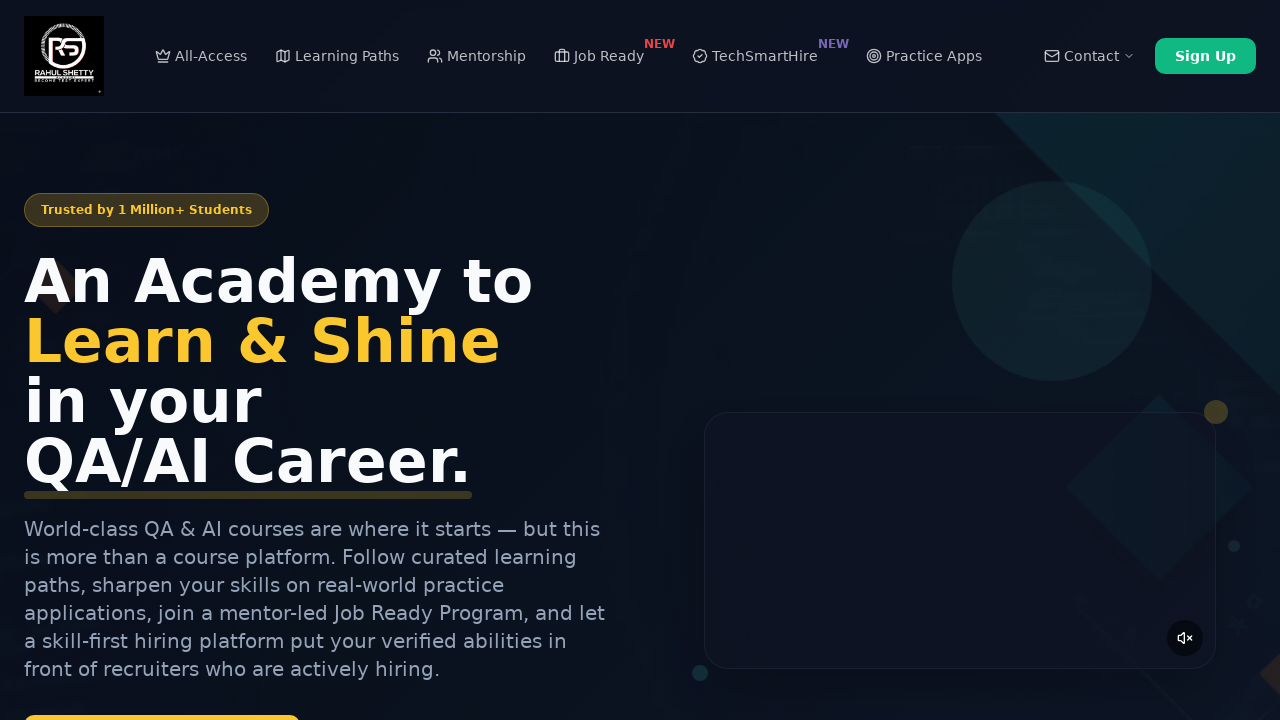

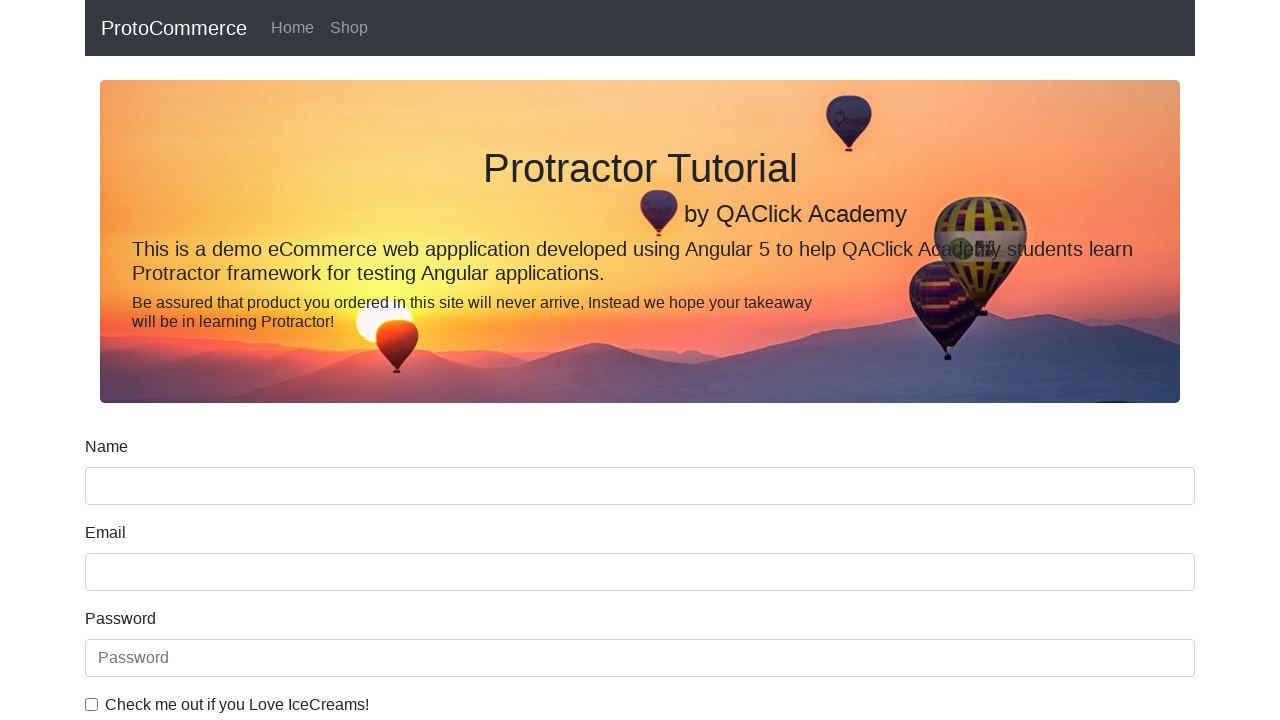